Tests the datepicker functionality by entering a date value and pressing Enter to confirm the selection

Starting URL: https://formy-project.herokuapp.com/datepicker

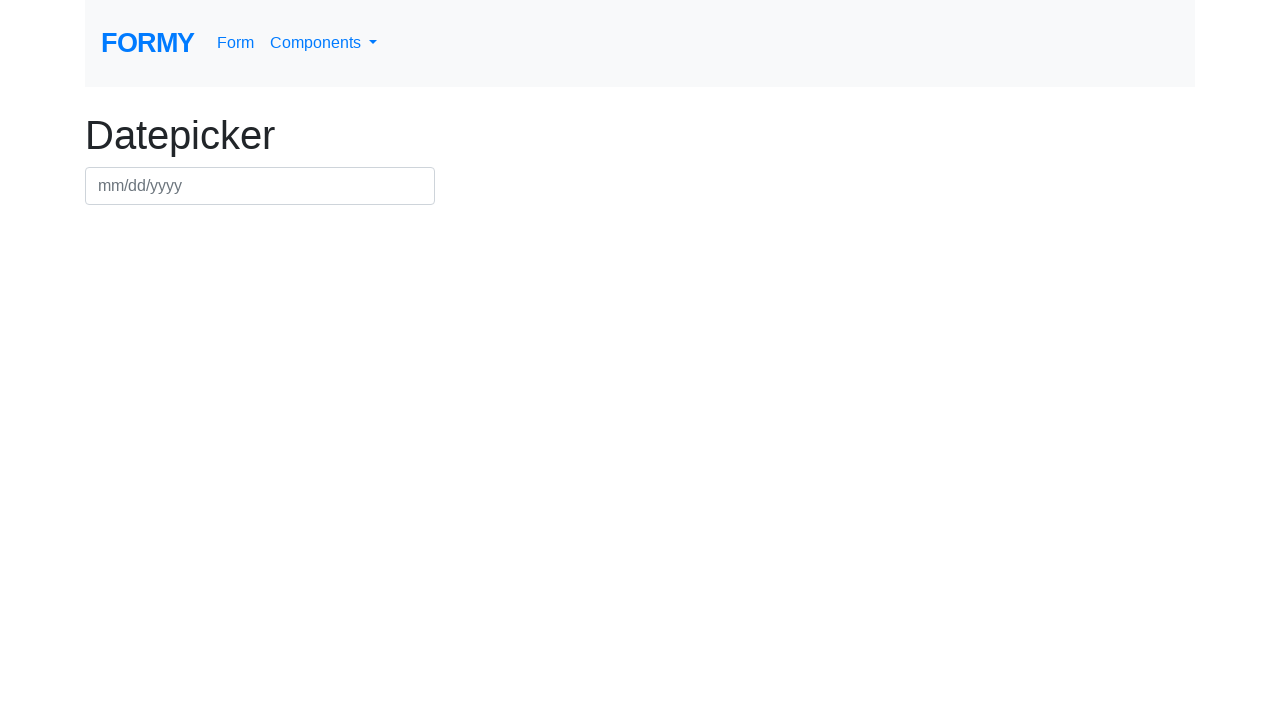

Filled datepicker field with date '23/09/24' on #datepicker
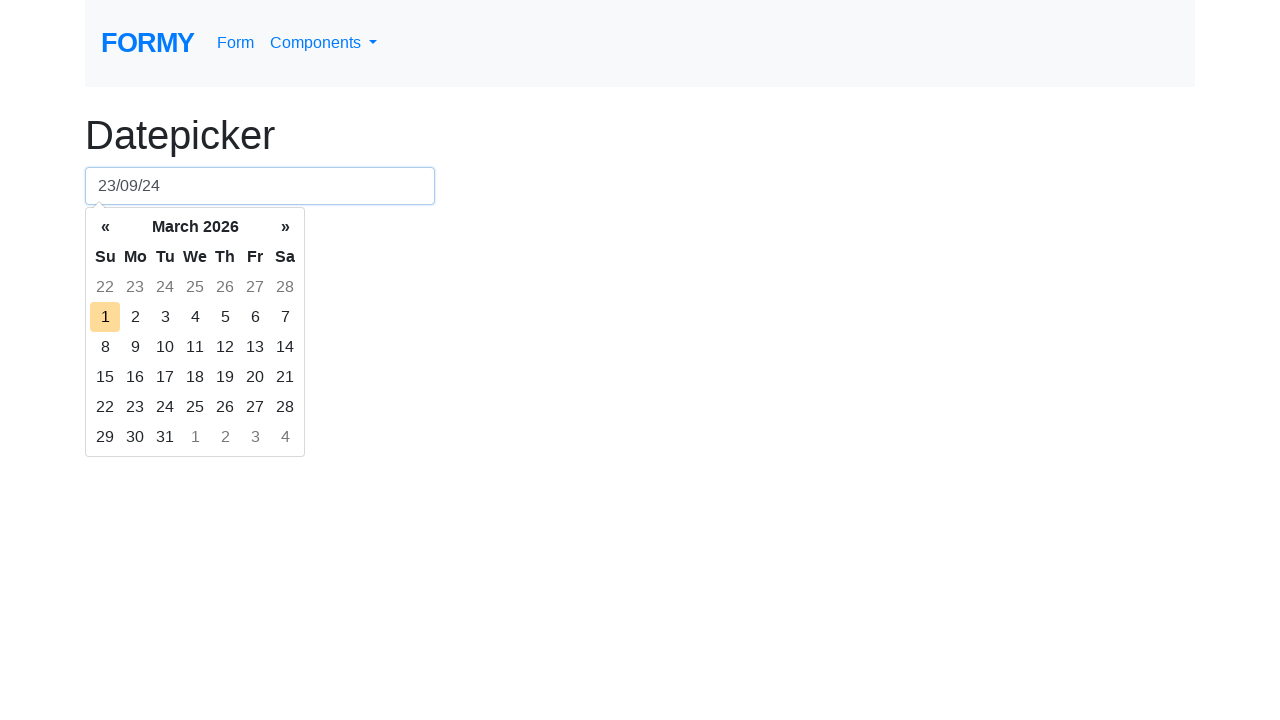

Pressed Enter to confirm date selection on #datepicker
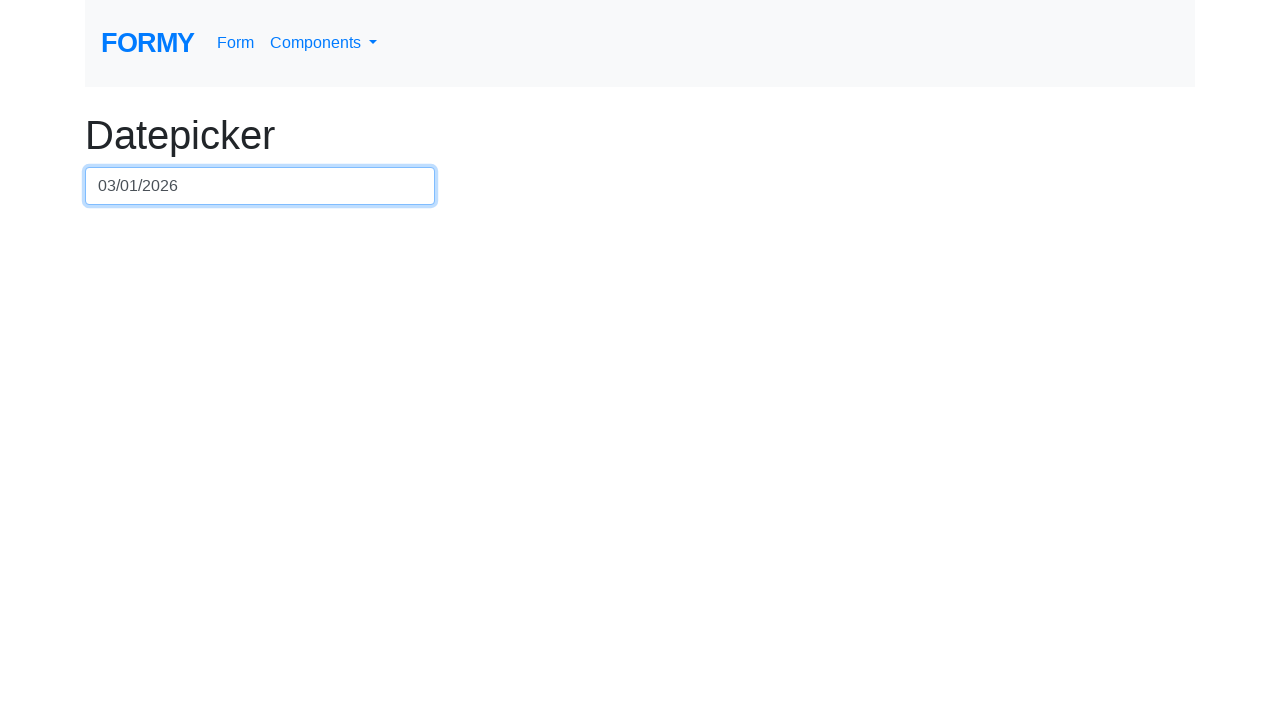

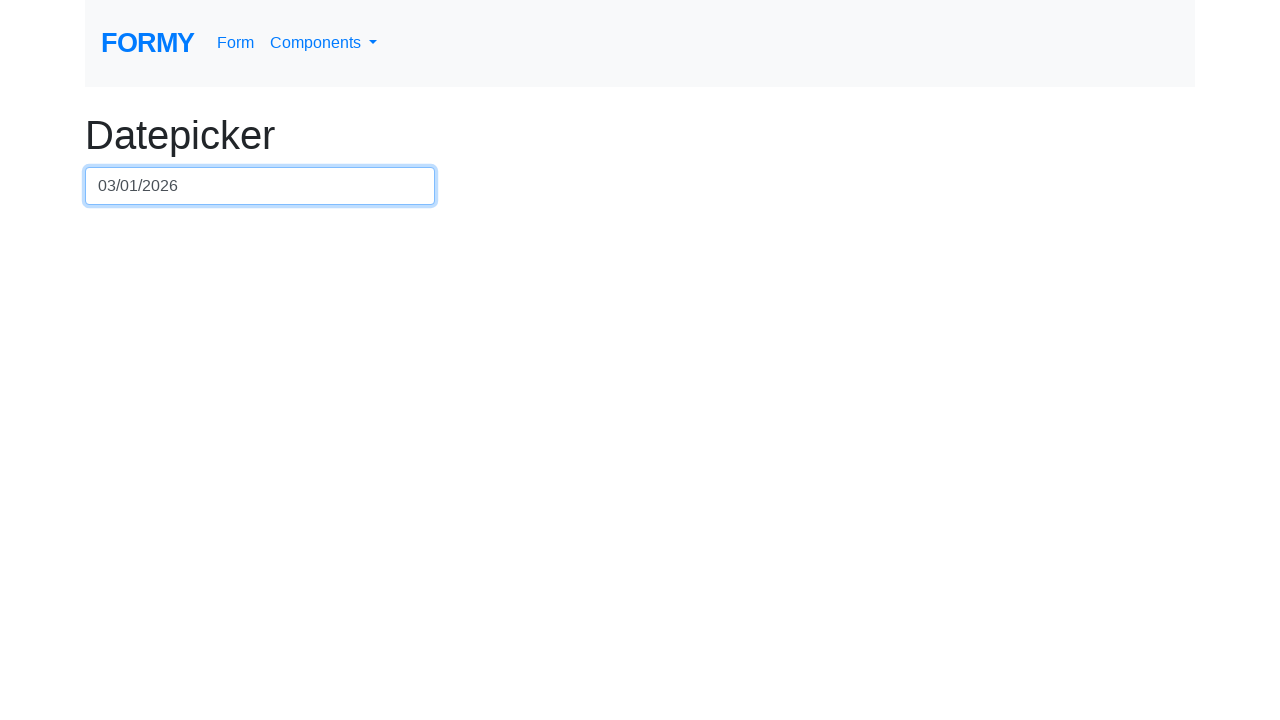